Tests that clicking on the "Catalog" link in the header menu navigates to the Catalog page and displays the correct title.

Starting URL: http://intershop5.skillbox.ru/

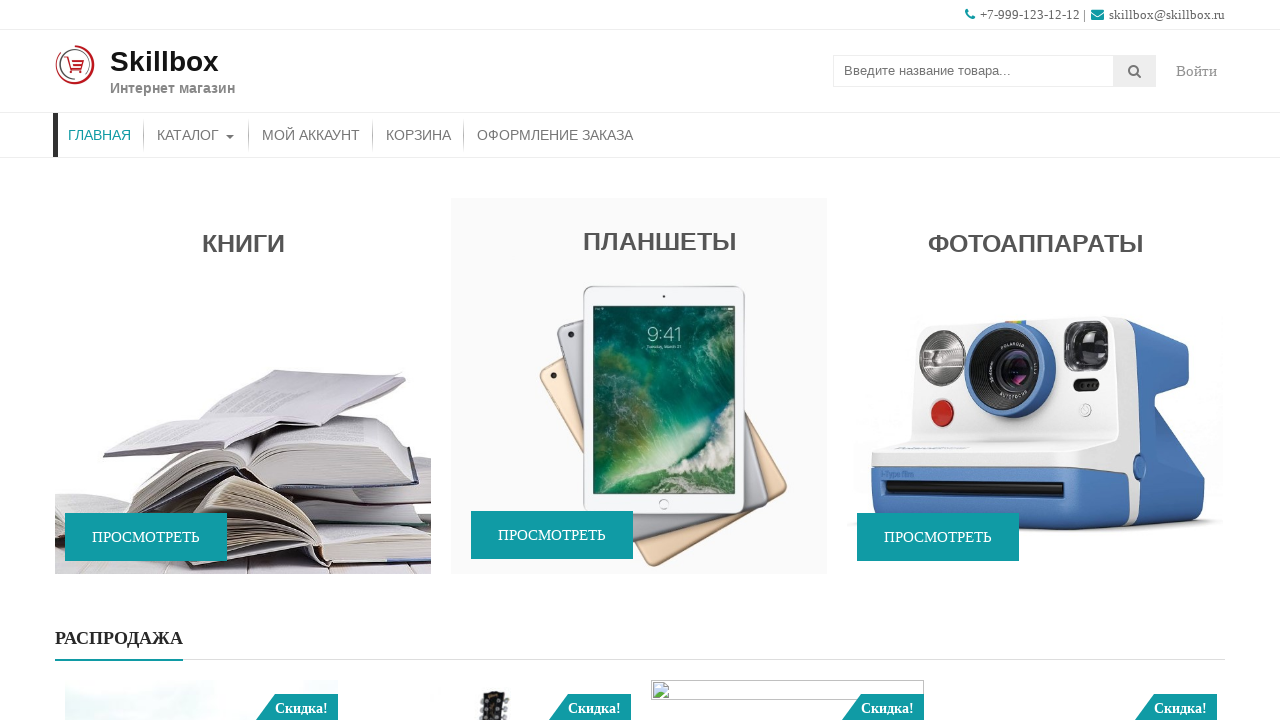

Clicked on 'Каталог' (Catalog) link in header menu at (196, 135) on xpath=//*[contains(@class, 'store-menu')]//*[.='Каталог']
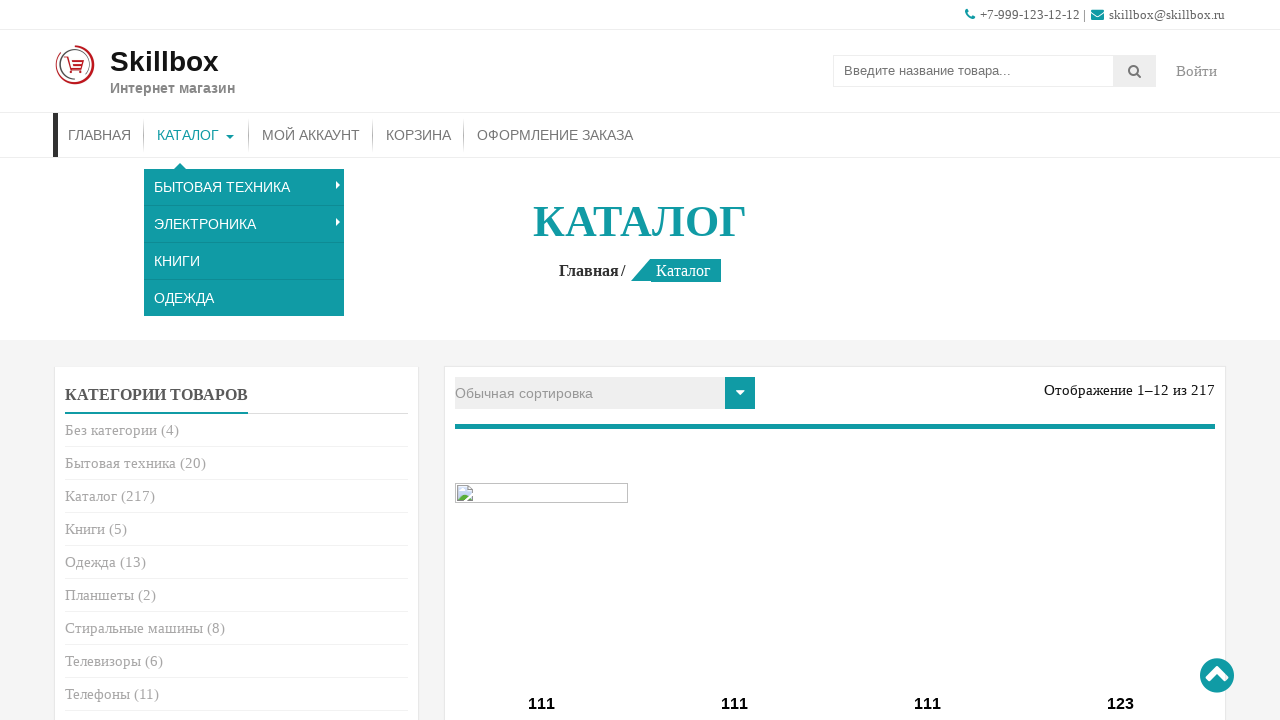

Catalog page title loaded and displayed
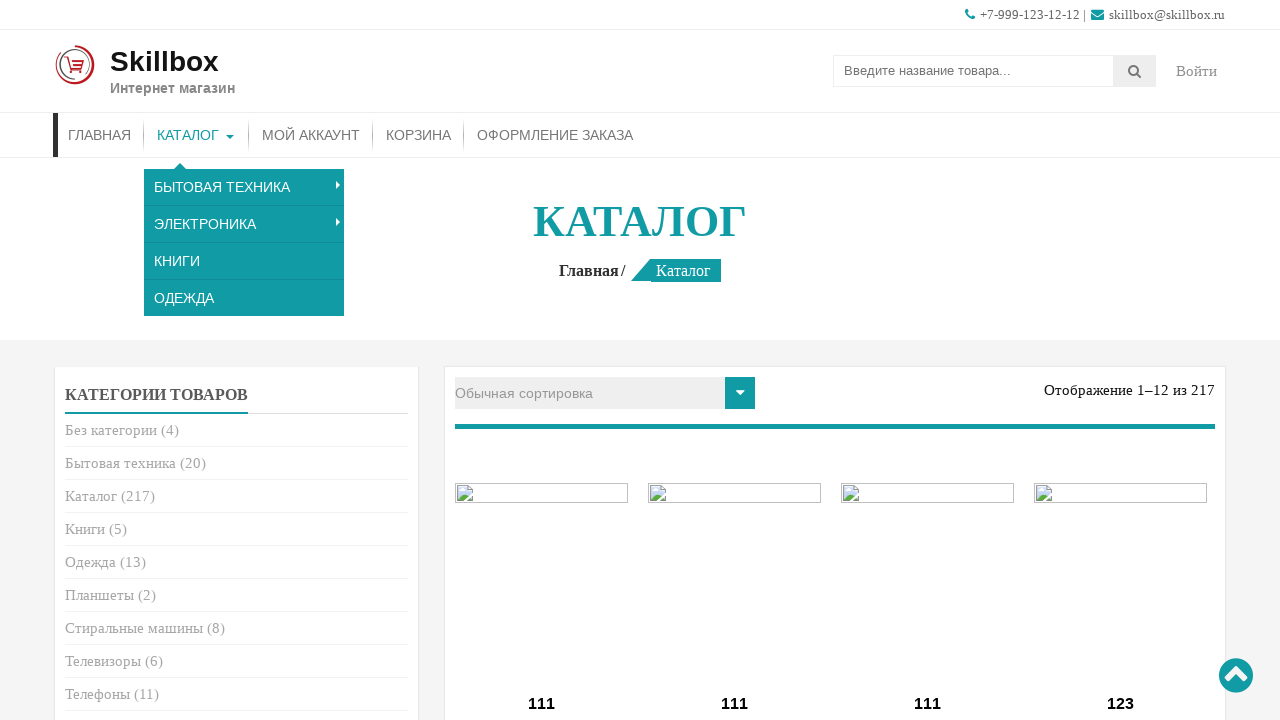

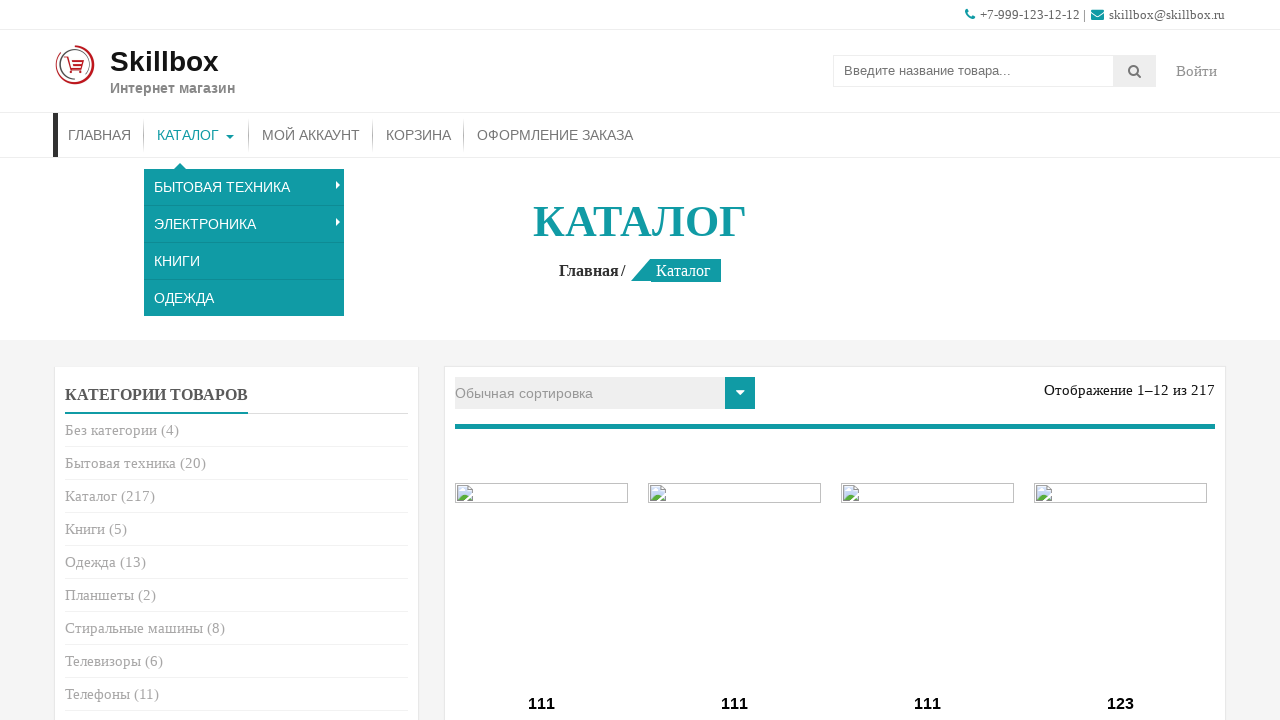